Tests floating menu by scrolling the page and verifying the menu remains visible.

Starting URL: https://the-internet.herokuapp.com/floating_menu

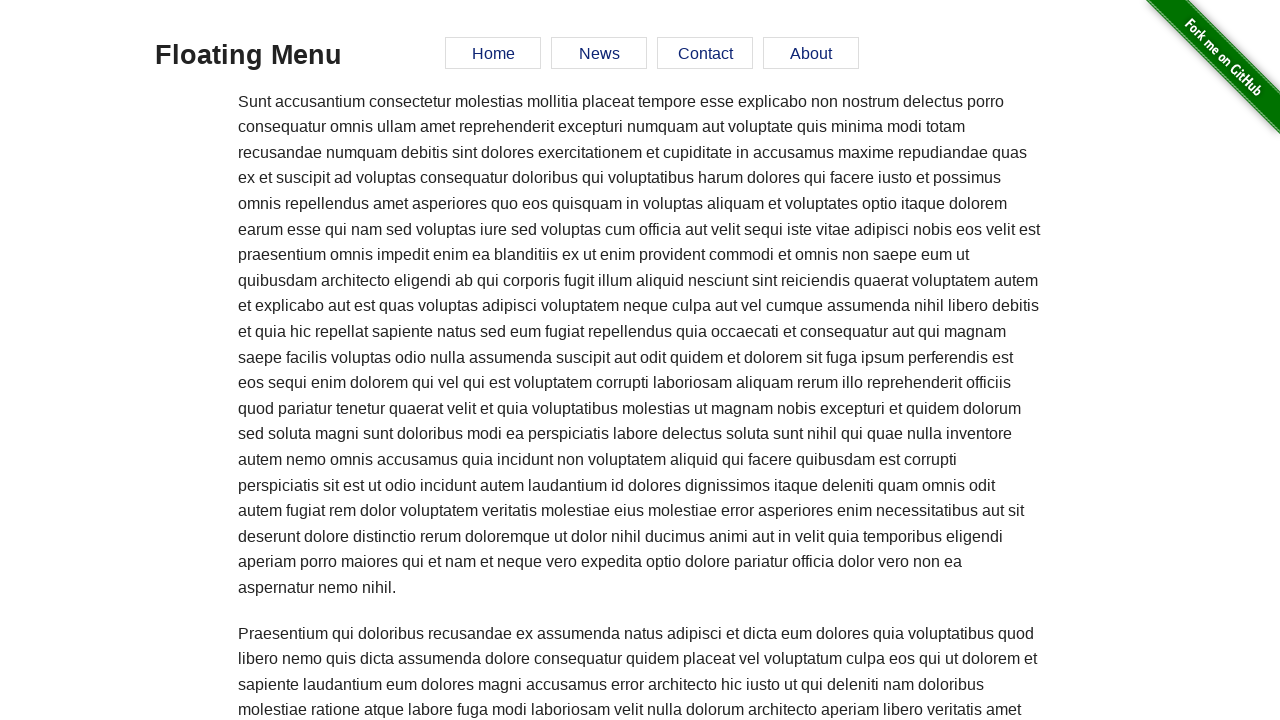

Page title 'Floating Menu' loaded and verified
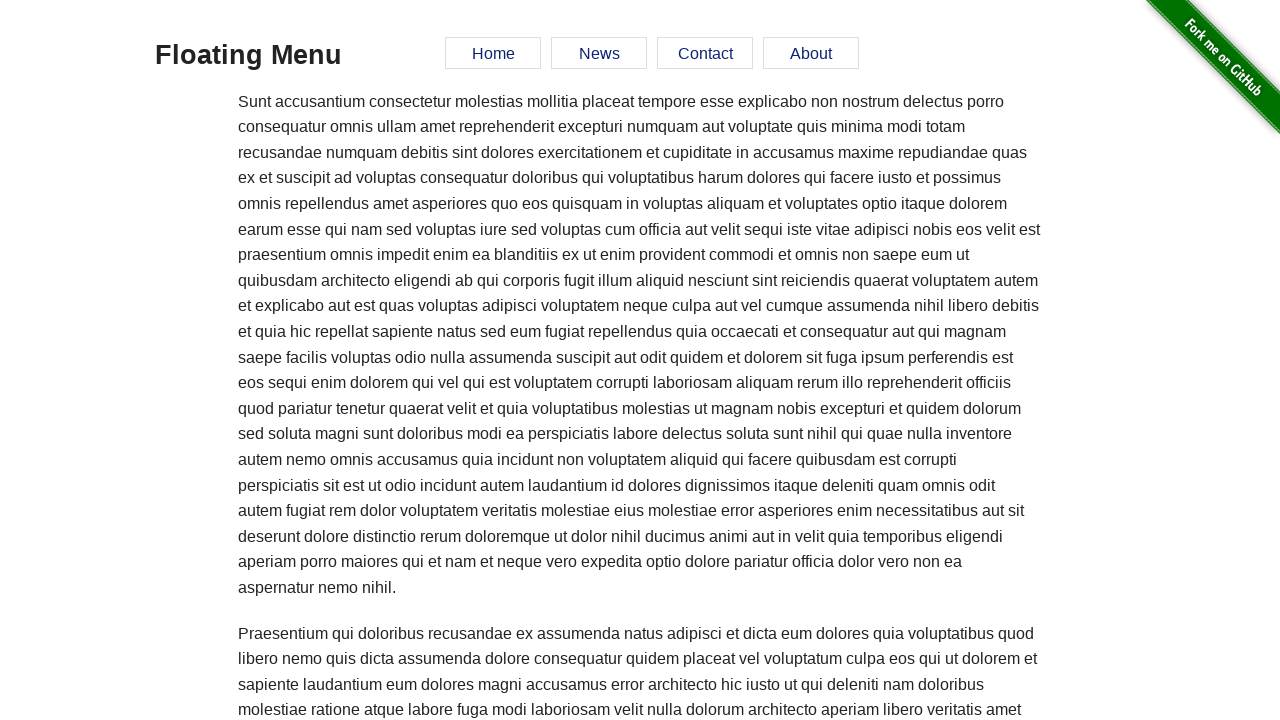

Floating menu element is present
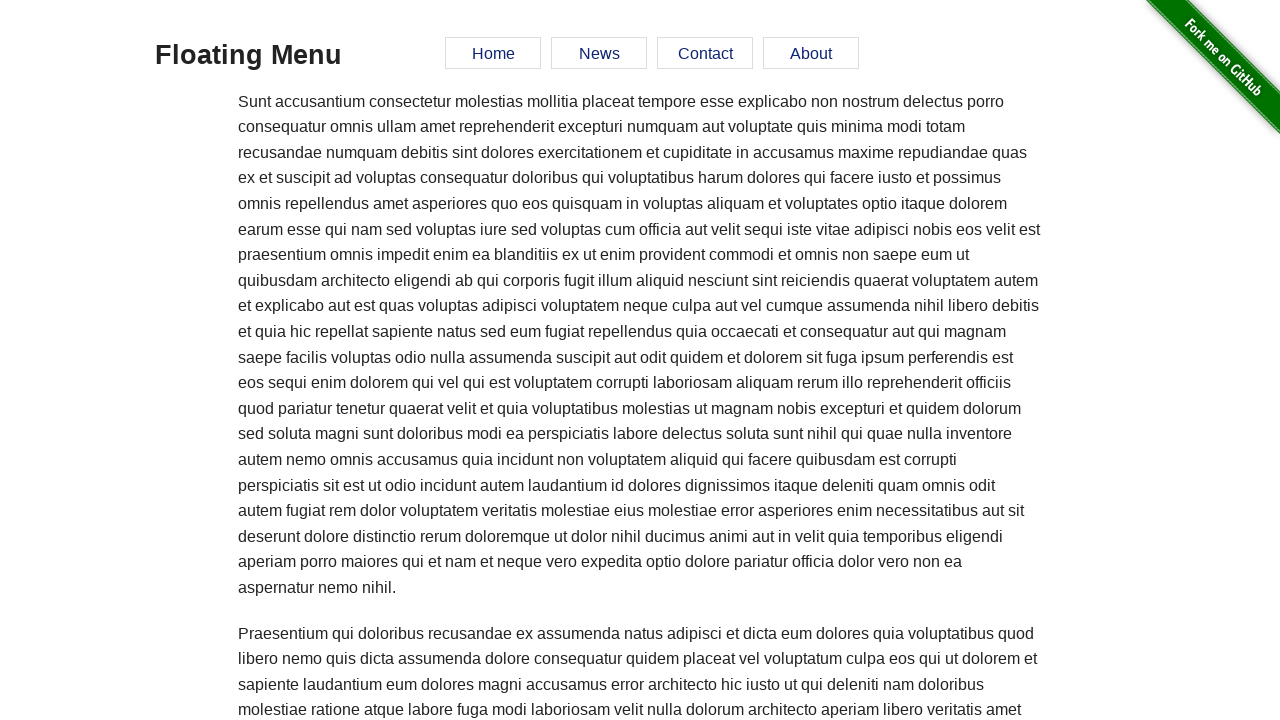

Home button is visible in menu
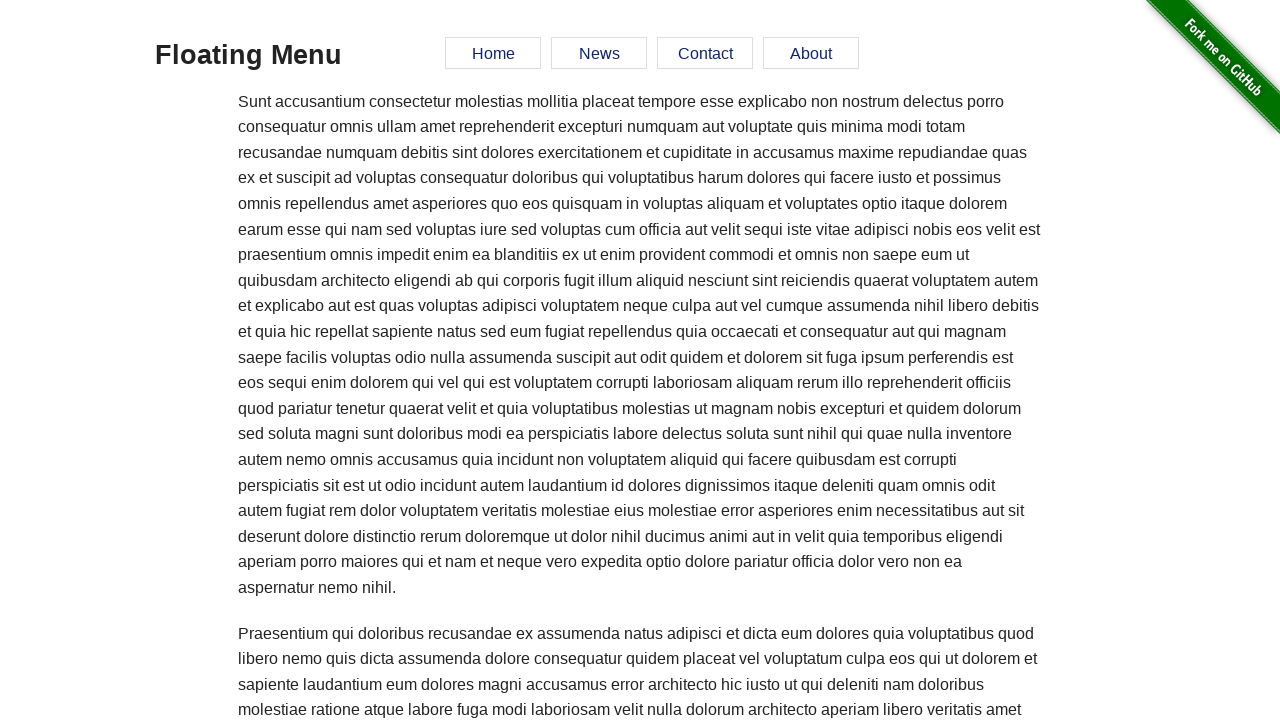

News button is visible in menu
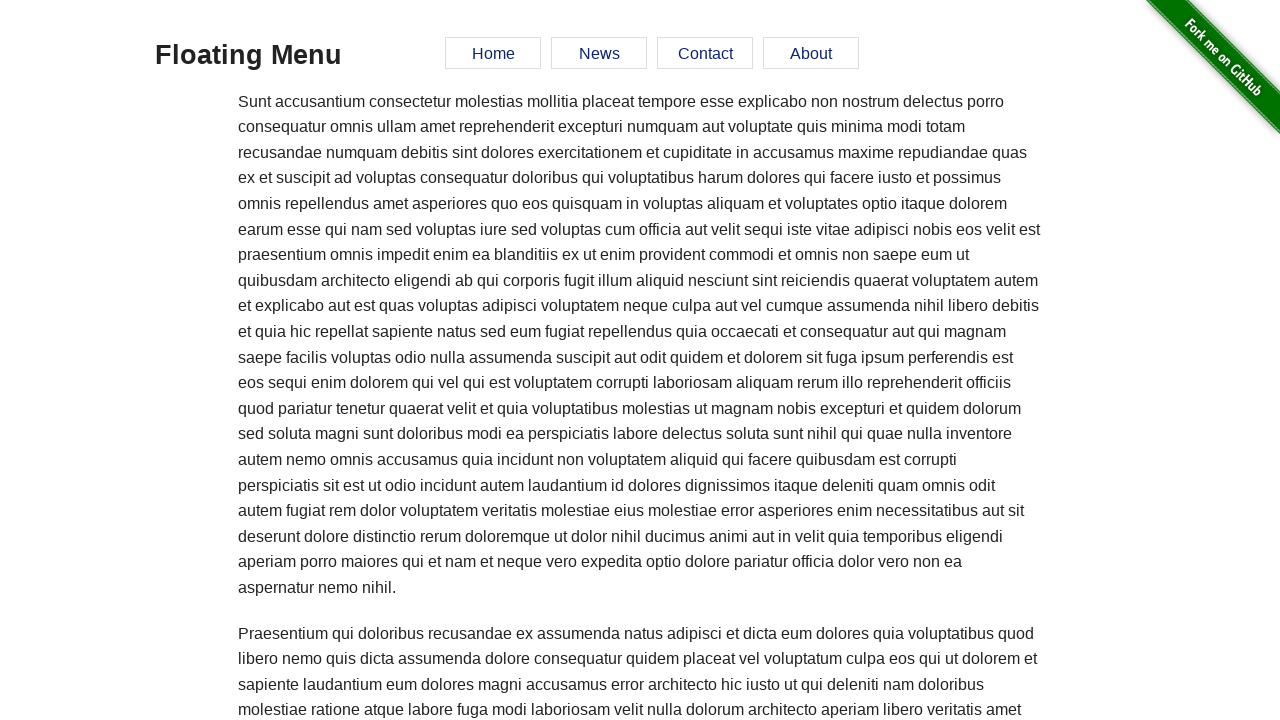

Contact button is visible in menu
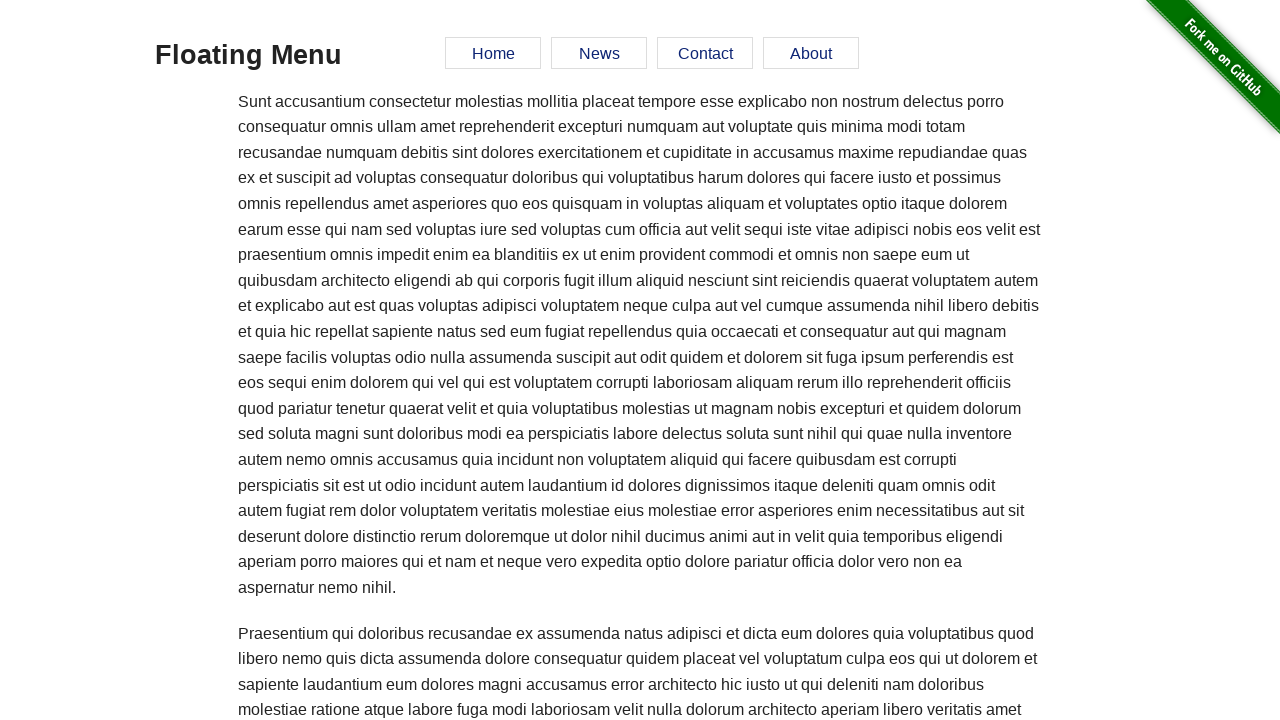

About button is visible in menu
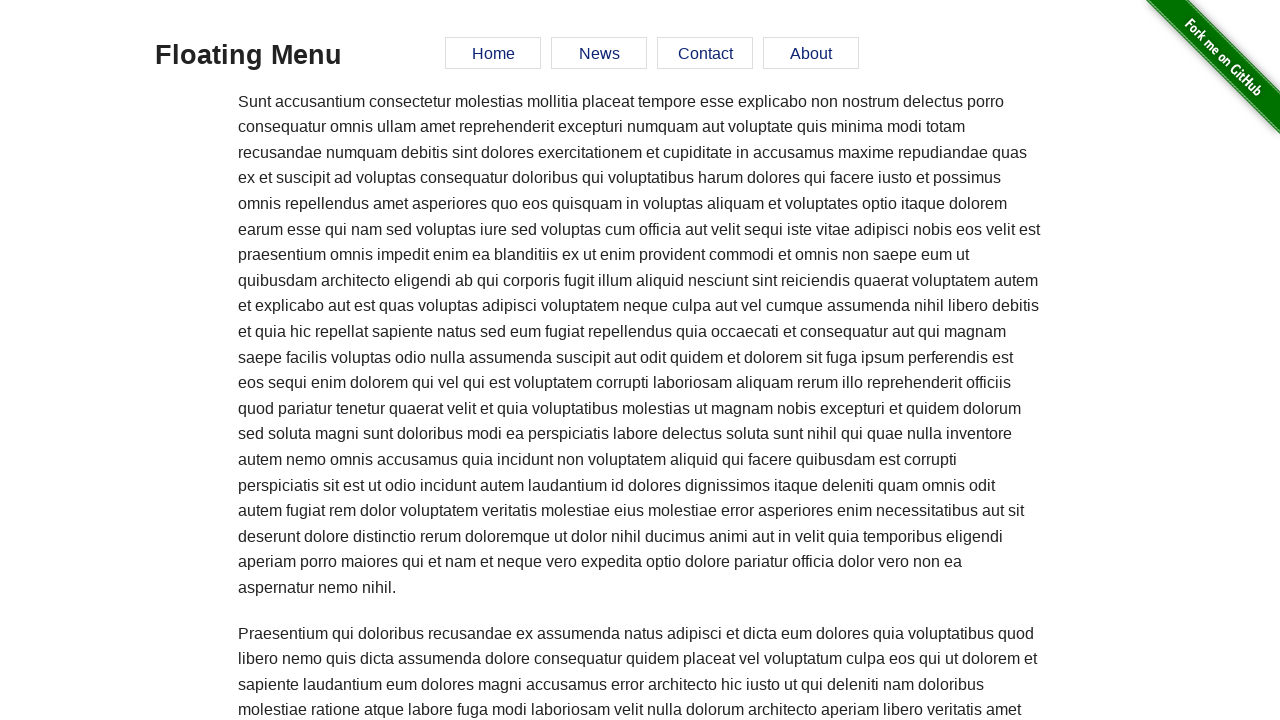

Scrolled down 5000 pixels to test menu floating behavior
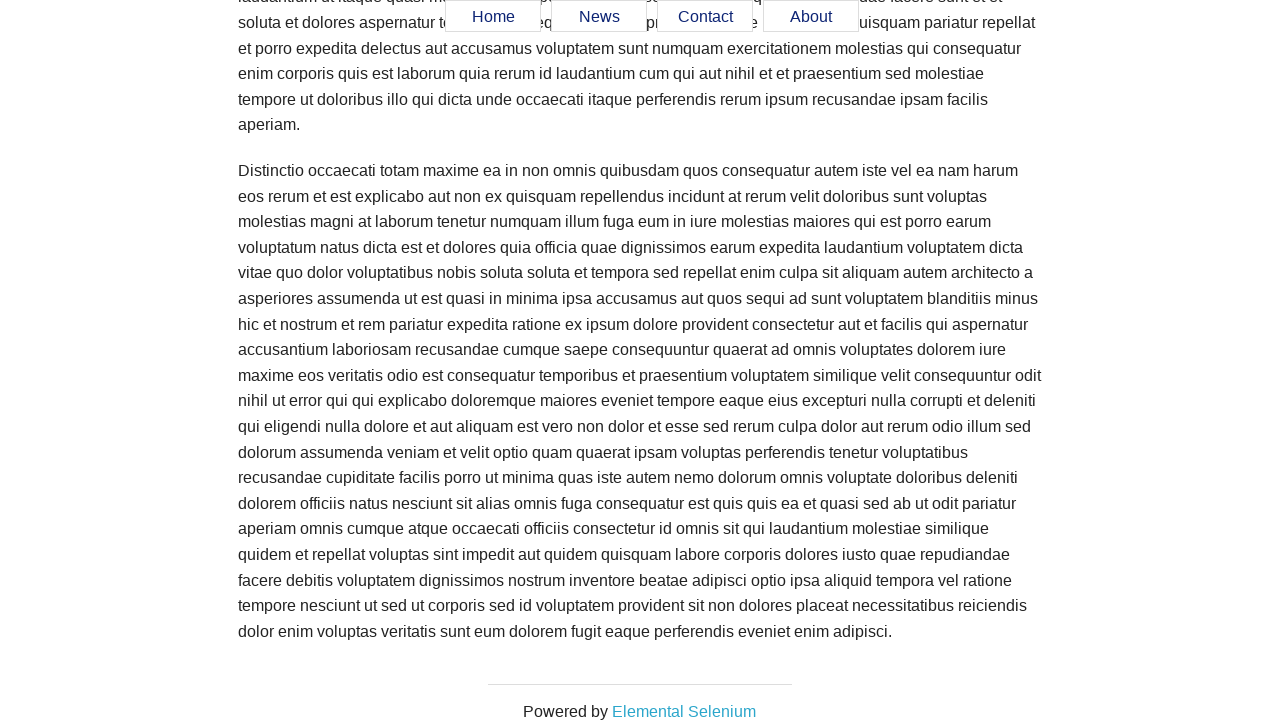

Verified floating menu remains visible after scrolling down
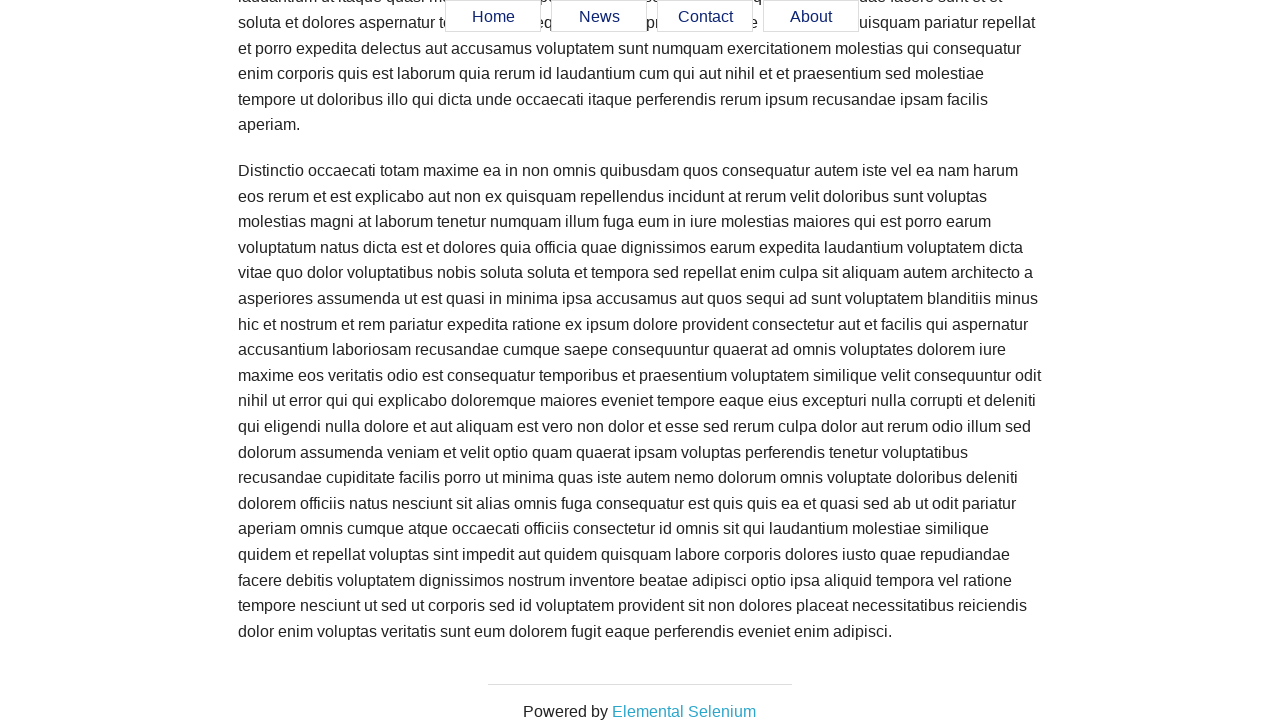

Scrolled up 2000 pixels toward top of page
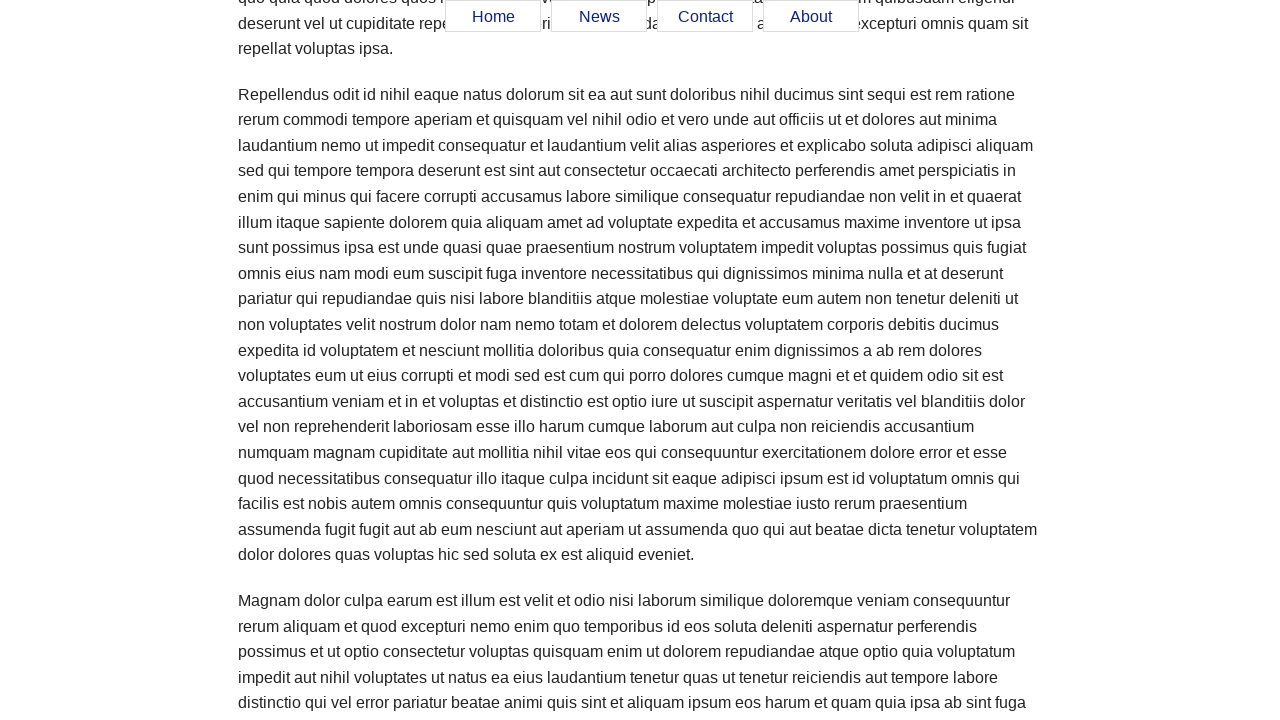

Verified floating menu remains visible after scrolling up
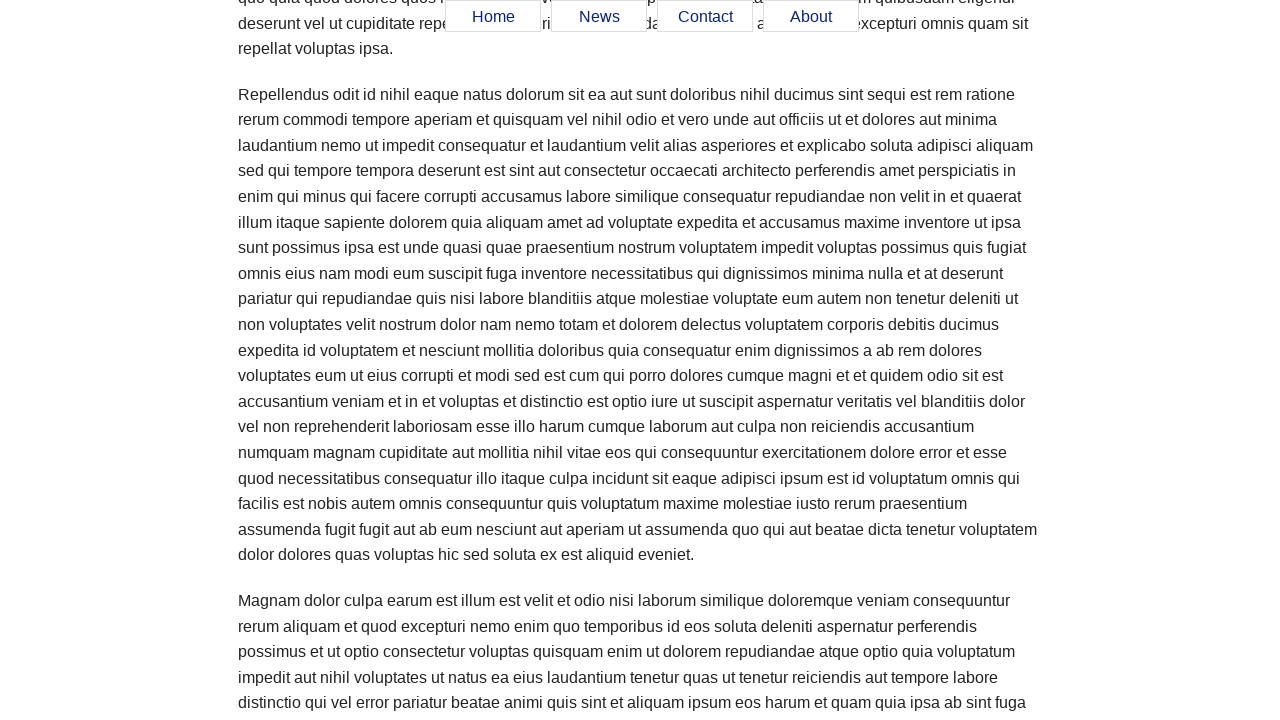

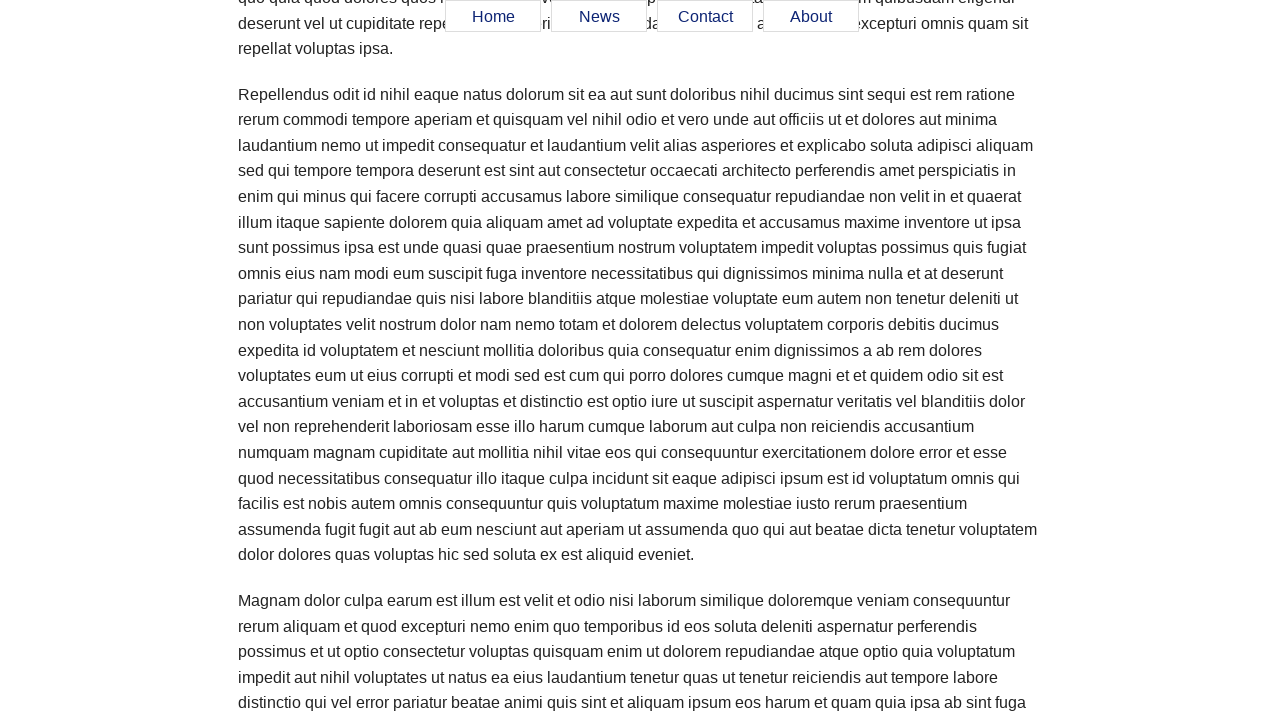